Tests static dropdown functionality by selecting options from a currency dropdown using different selection methods (by index and by visible text)

Starting URL: https://rahulshettyacademy.com/dropdownsPractise/

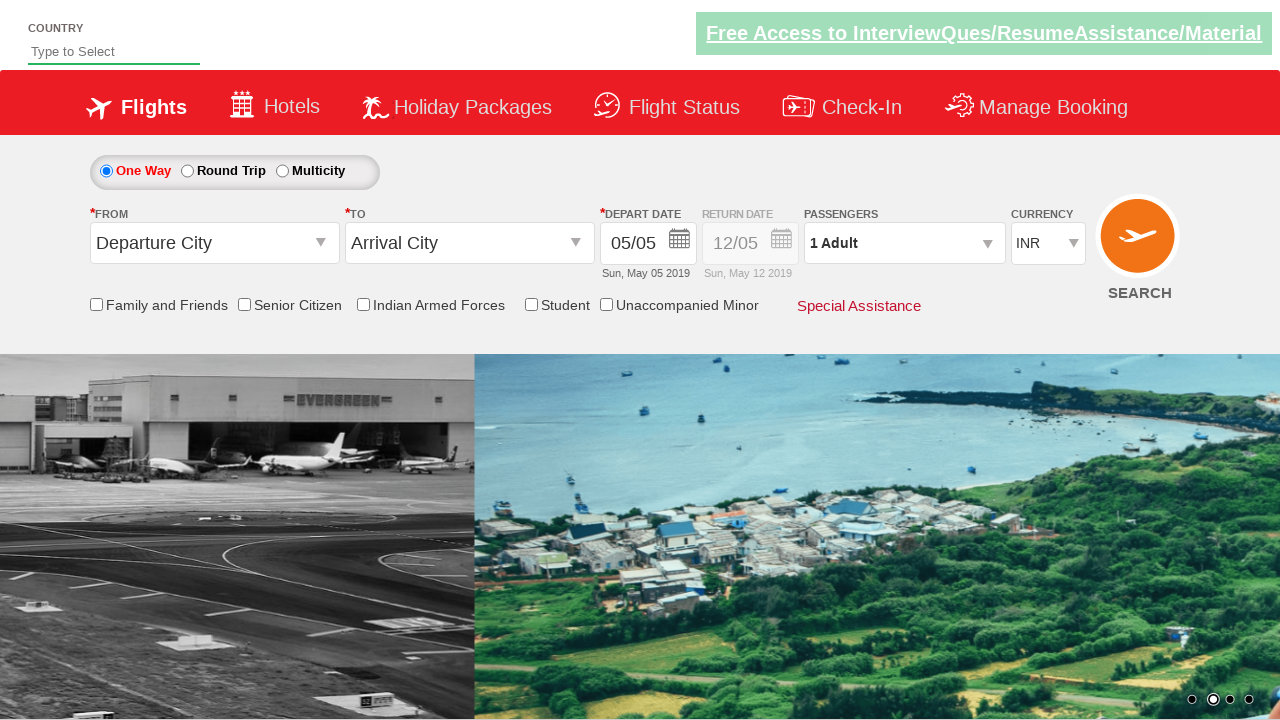

Selected currency dropdown option at index 3 on #ctl00_mainContent_DropDownListCurrency
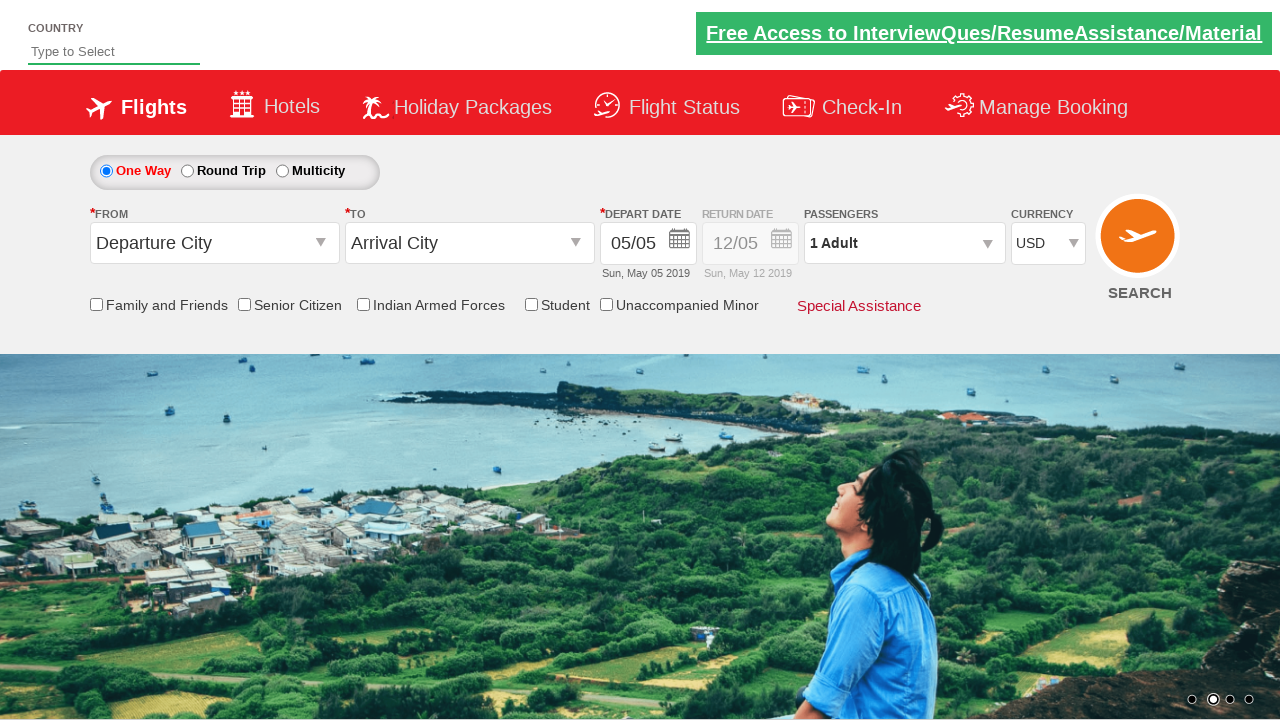

Selected currency dropdown option with visible text 'AED' on #ctl00_mainContent_DropDownListCurrency
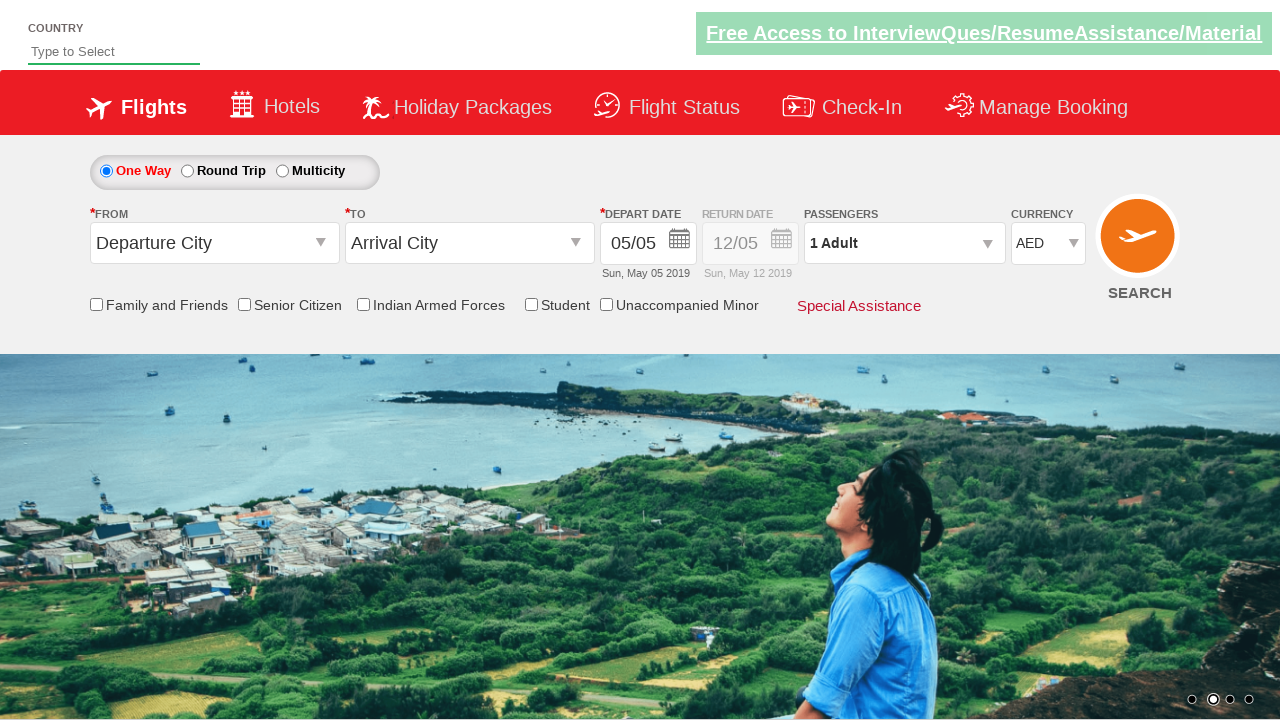

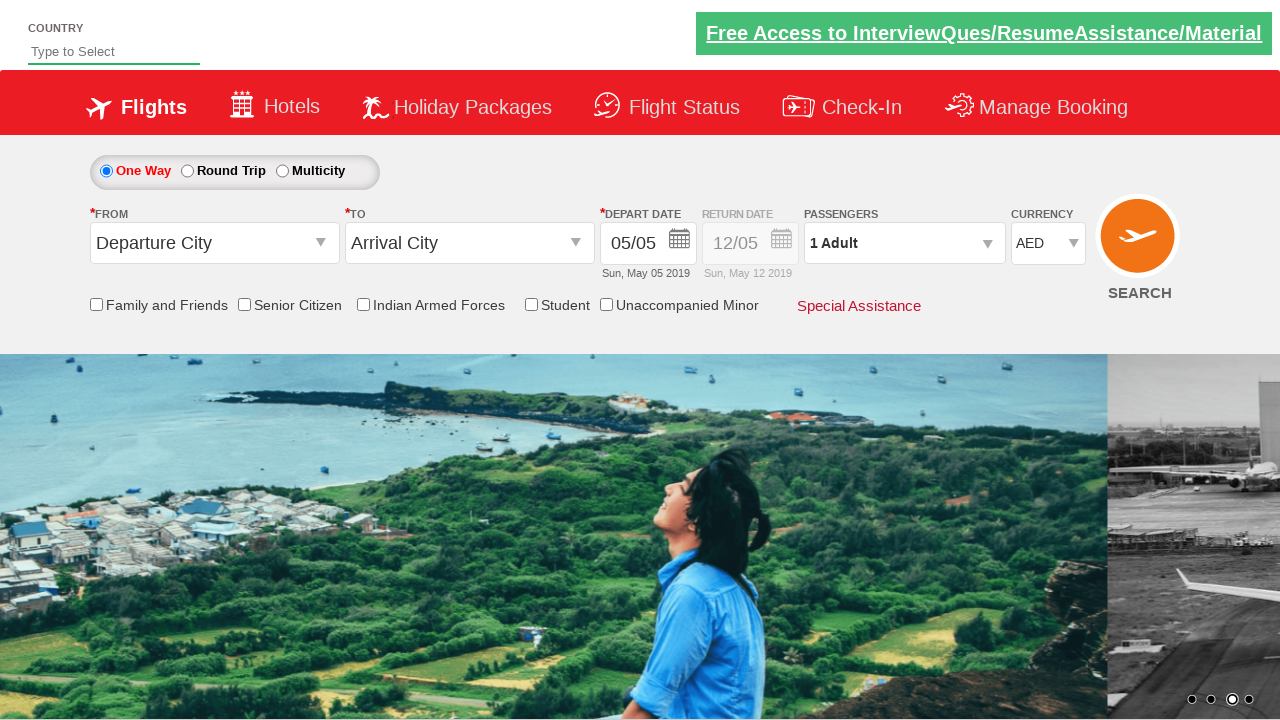